Tests opening a new window by clicking a link and switching to the new window to verify content

Starting URL: https://the-internet.herokuapp.com/windows

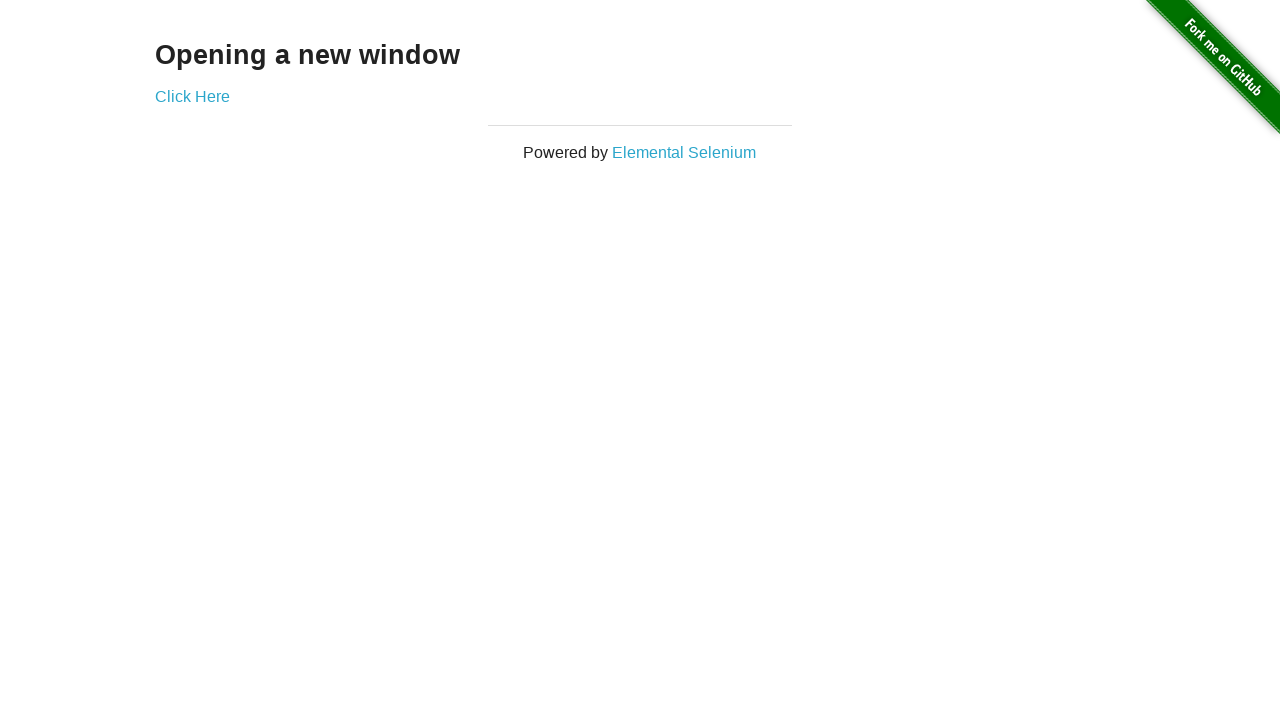

Clicked 'Click Here' link to open new window at (192, 96) on internal:text="Click Here"i
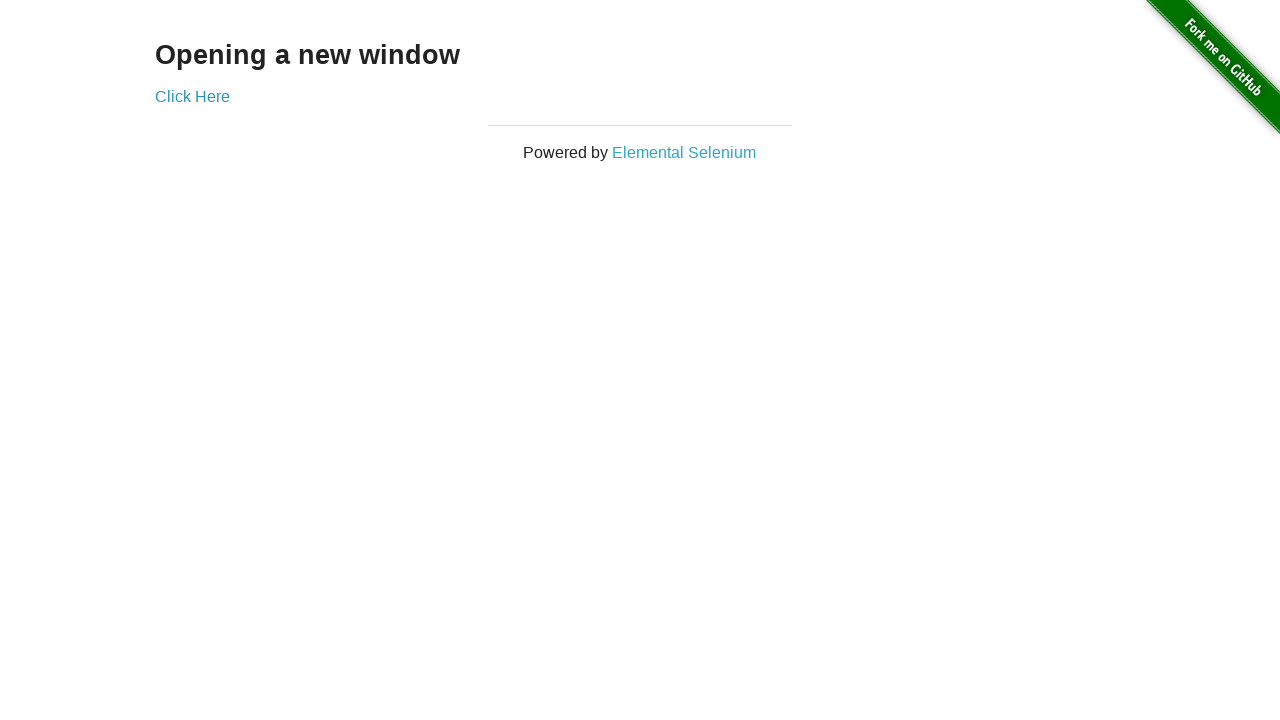

Switched to new popup window
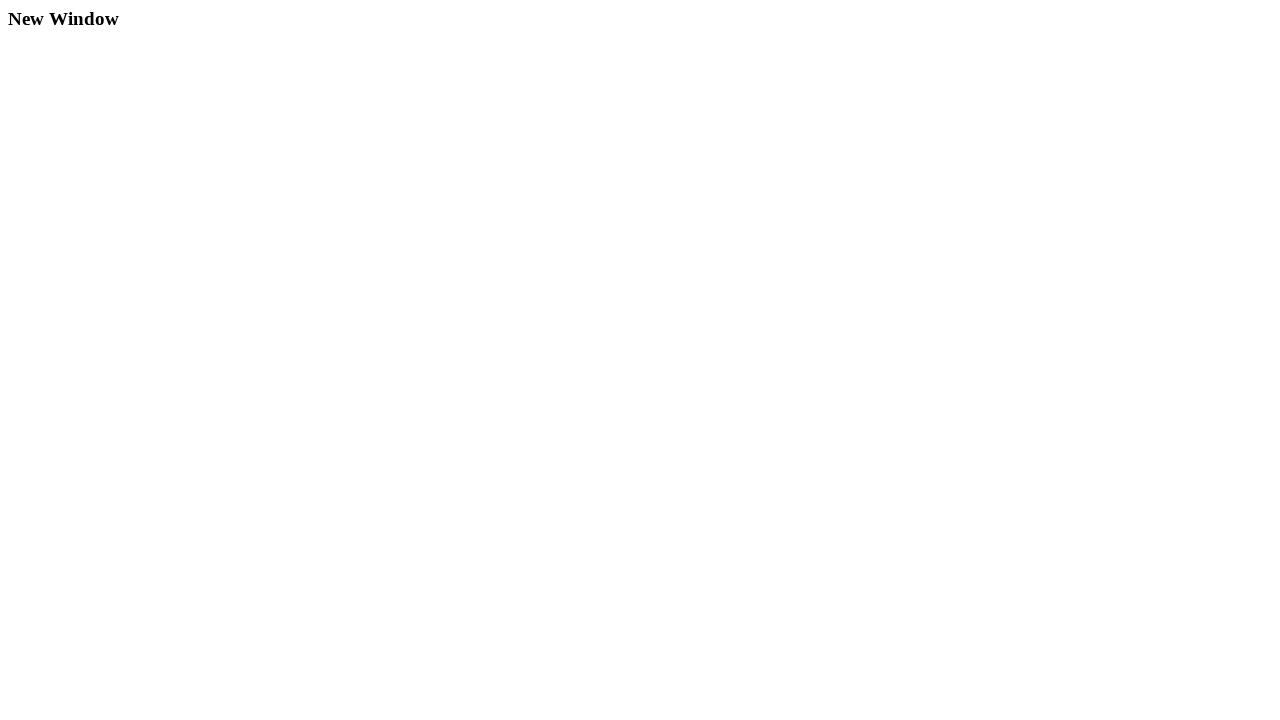

New window loaded completely
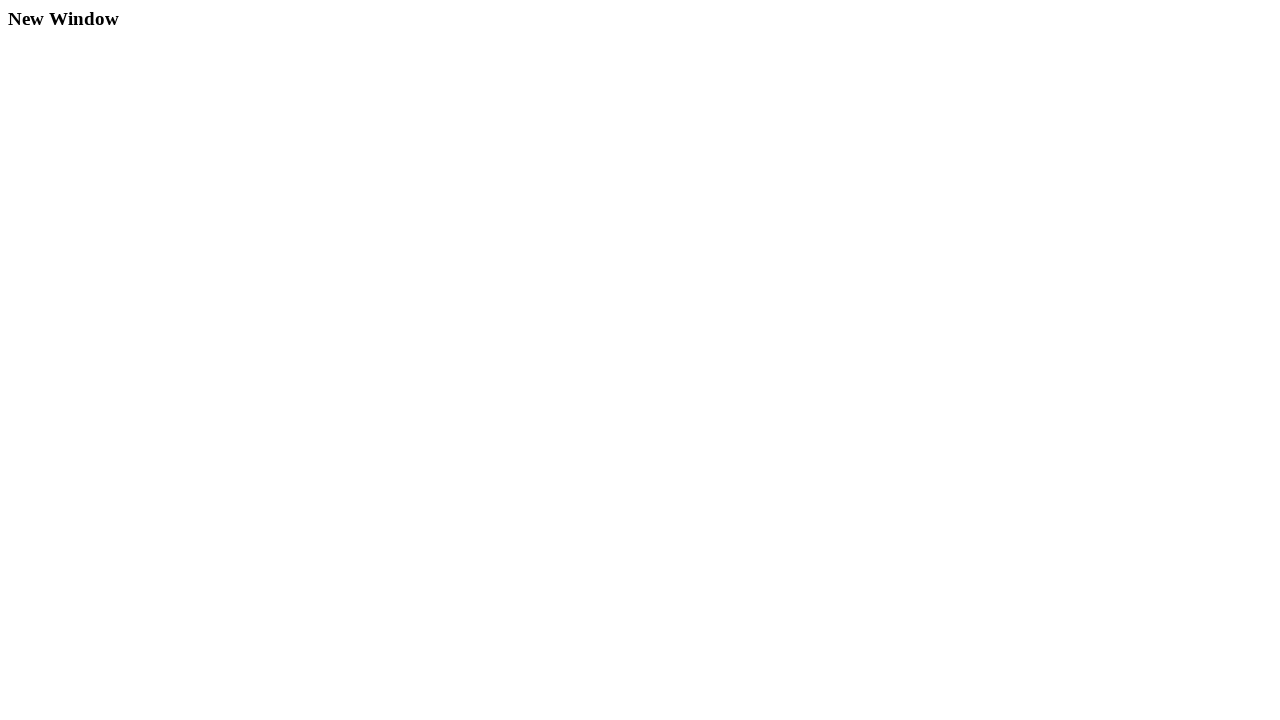

Extracted h3 text from new window: 'New Window'
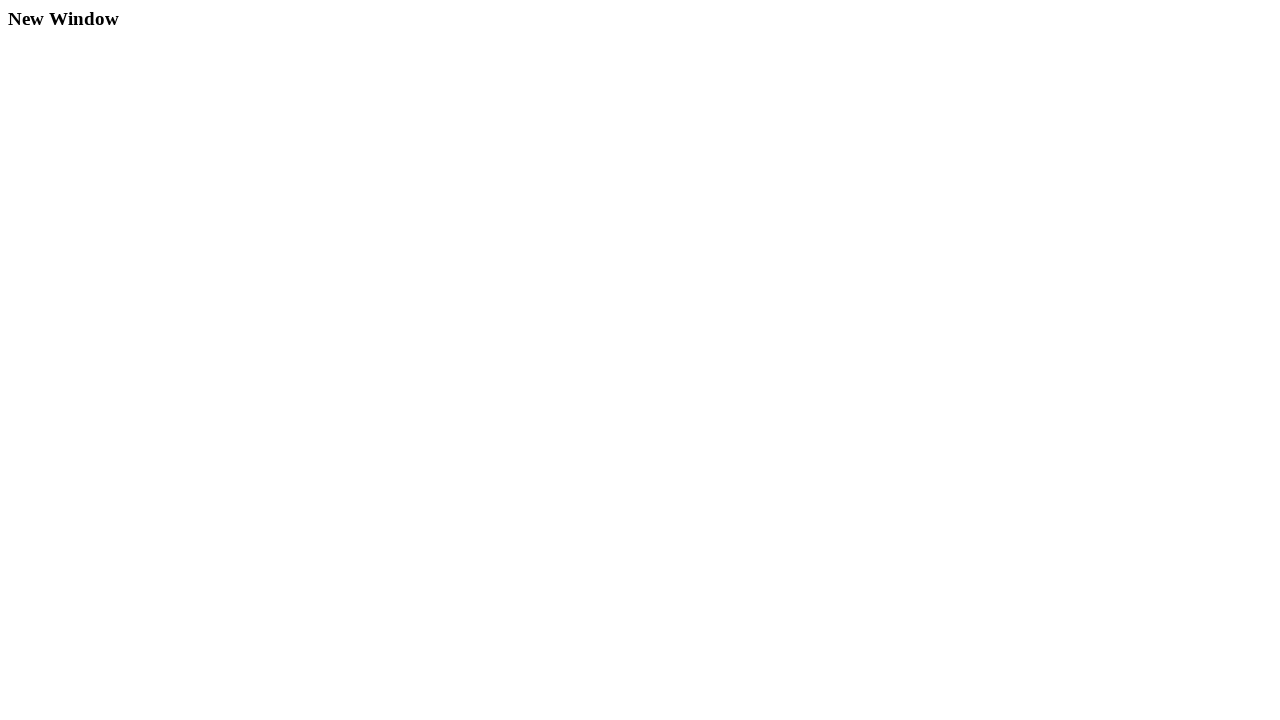

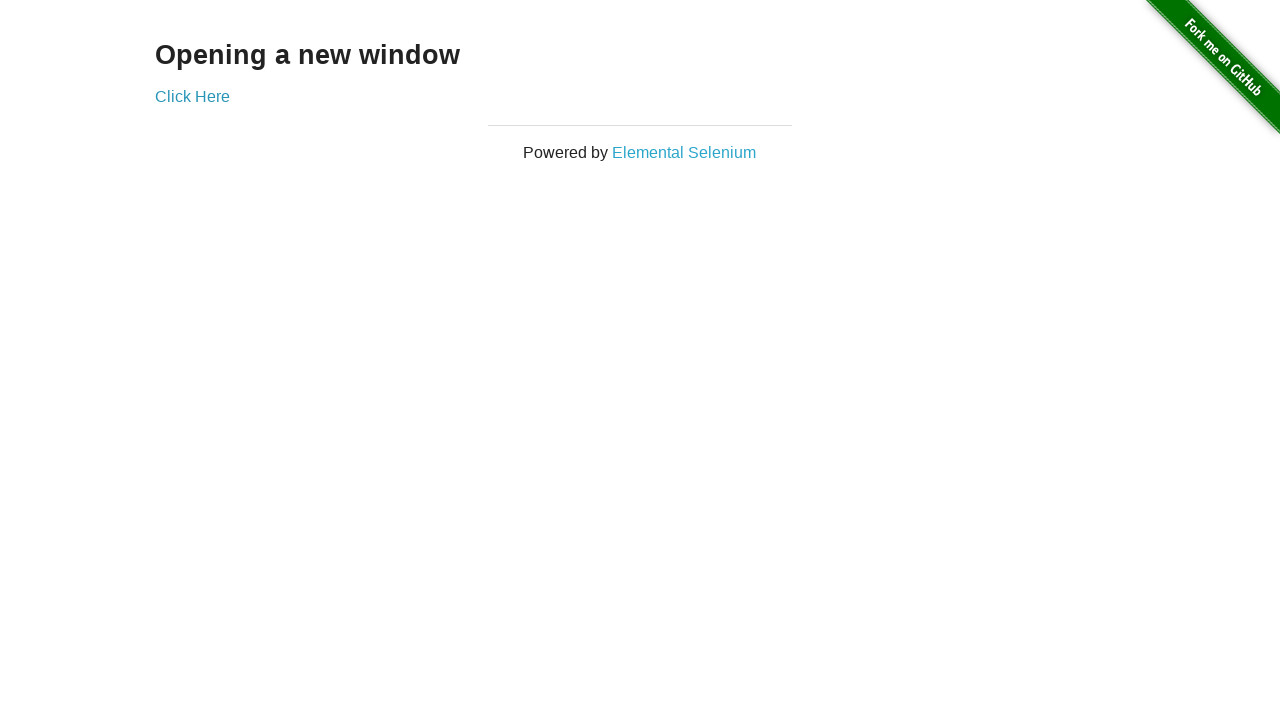